Tests filtering to display only active (incomplete) todo items

Starting URL: https://demo.playwright.dev/todomvc

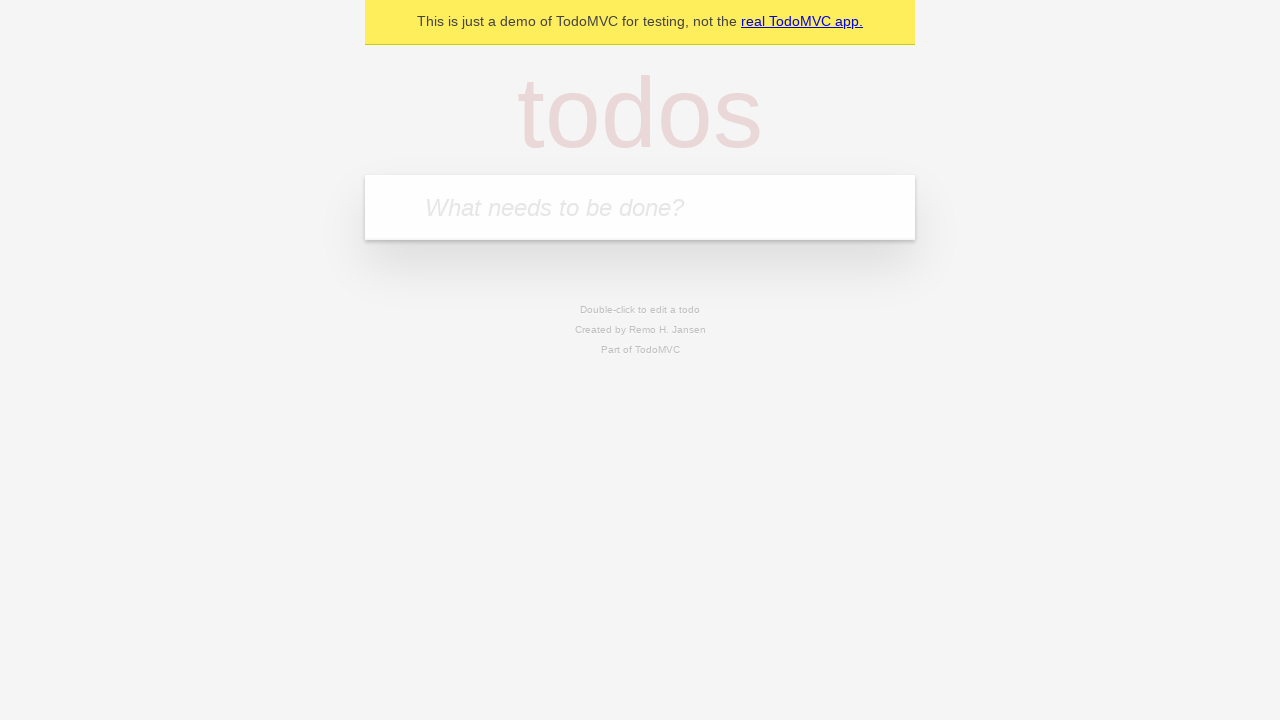

Filled new todo input with 'buy some cheese' on .new-todo
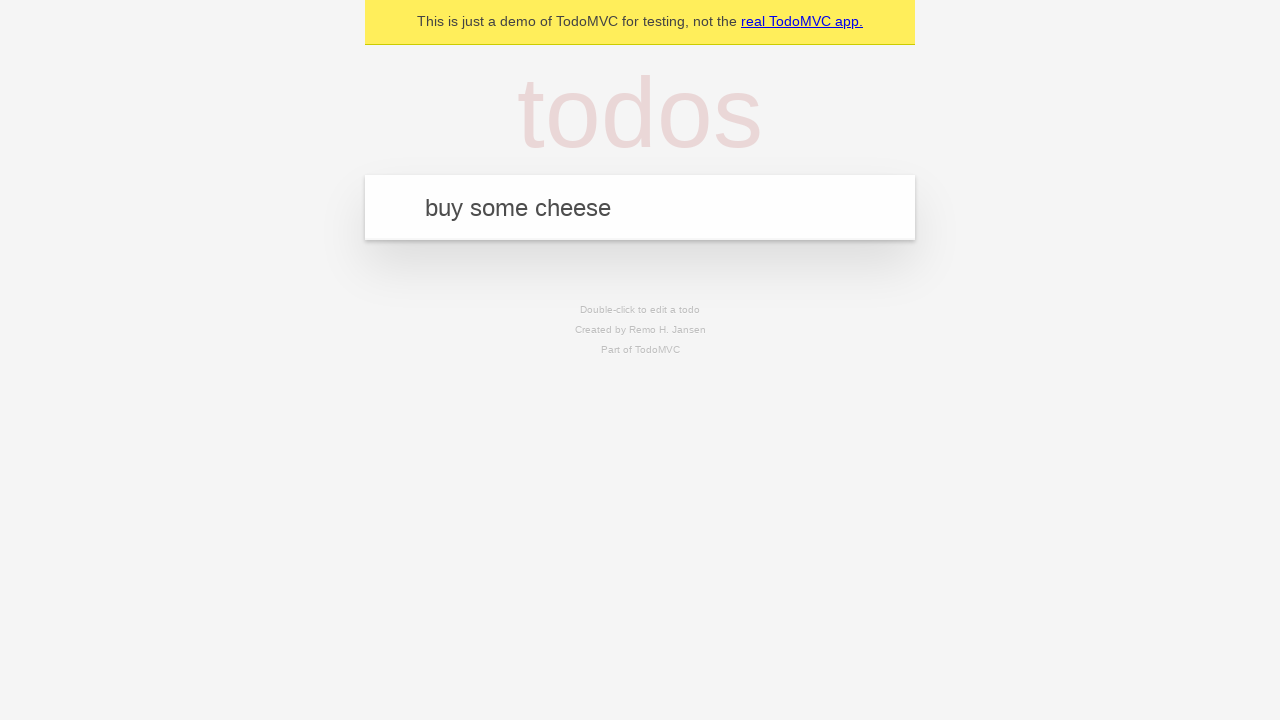

Pressed Enter to add first todo item on .new-todo
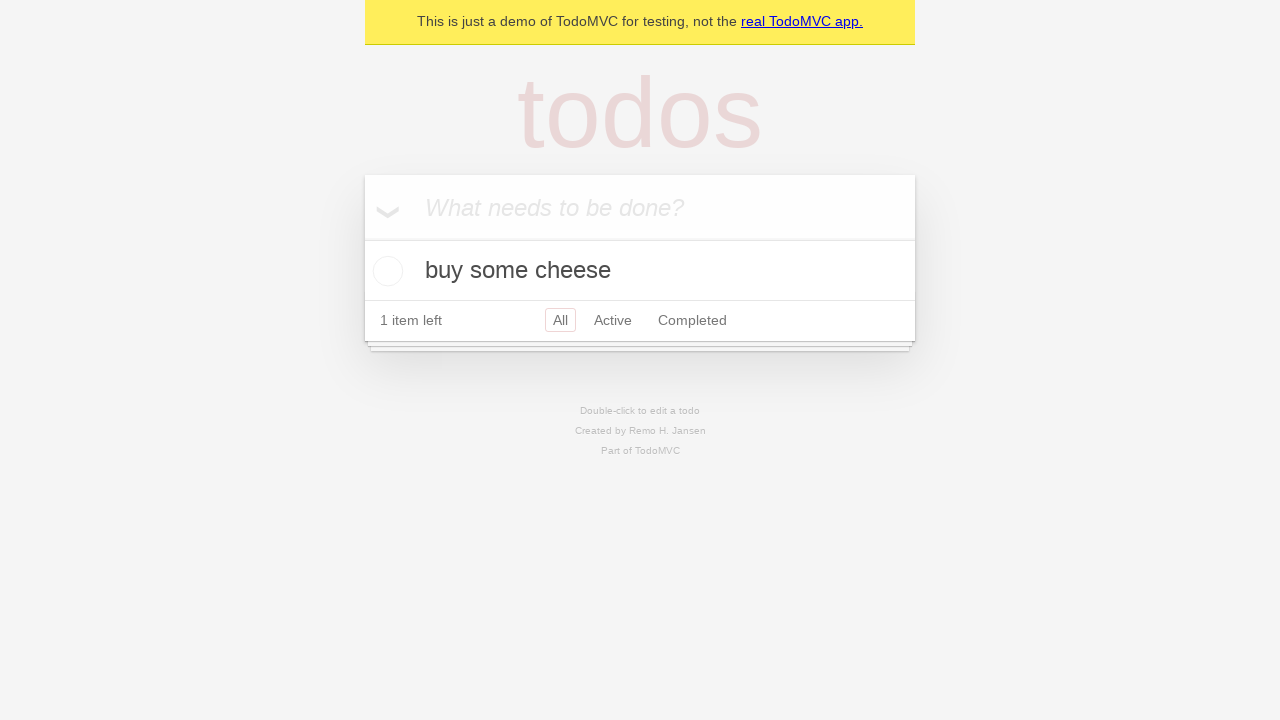

Filled new todo input with 'feed the cat' on .new-todo
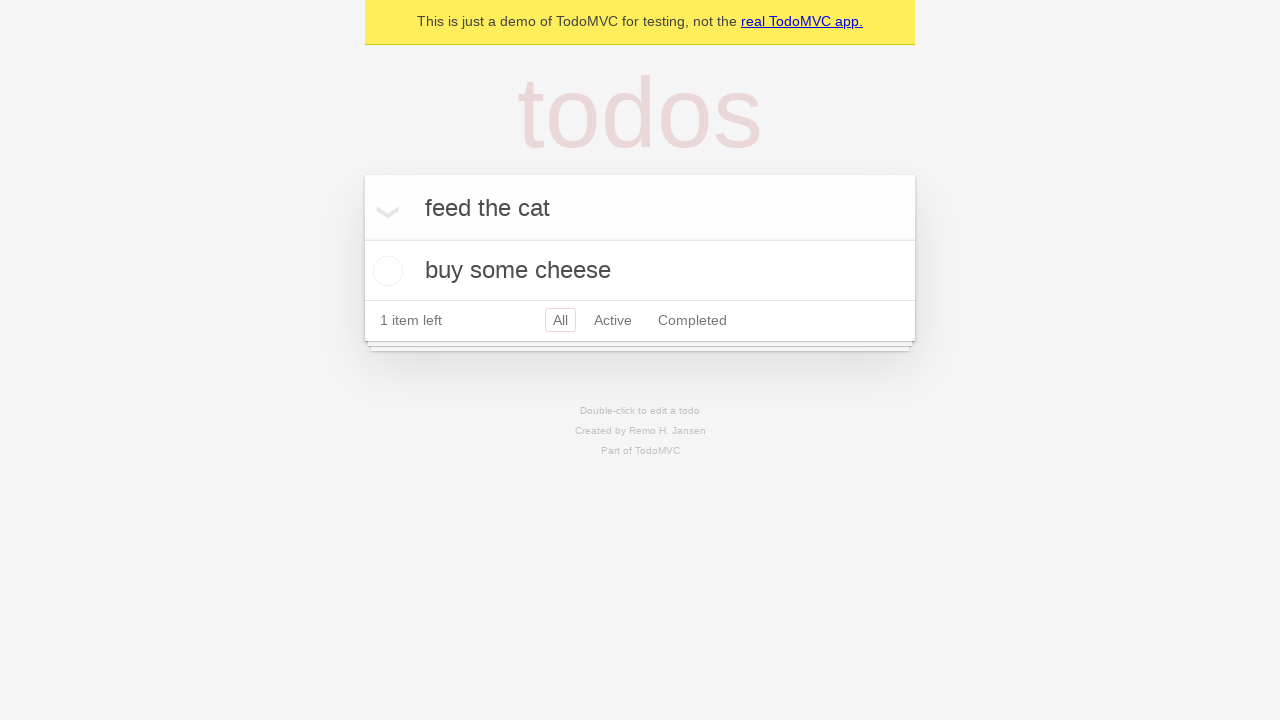

Pressed Enter to add second todo item on .new-todo
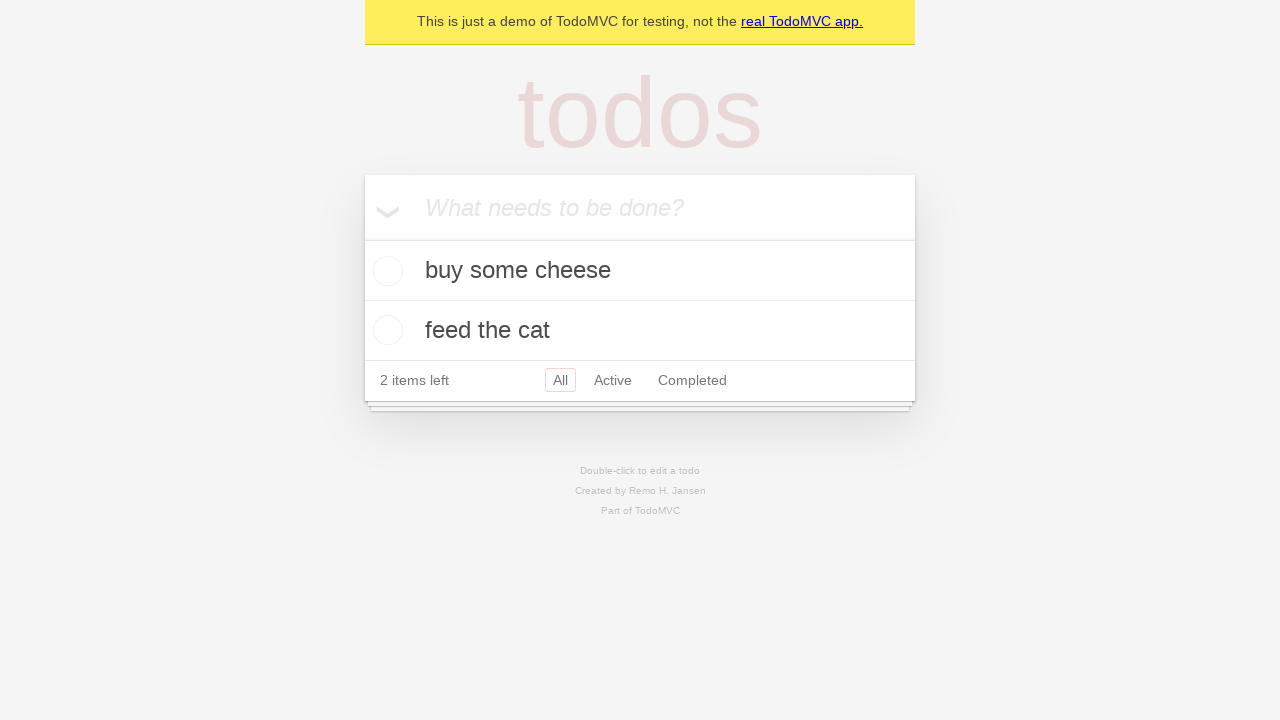

Filled new todo input with 'book a doctors appointment' on .new-todo
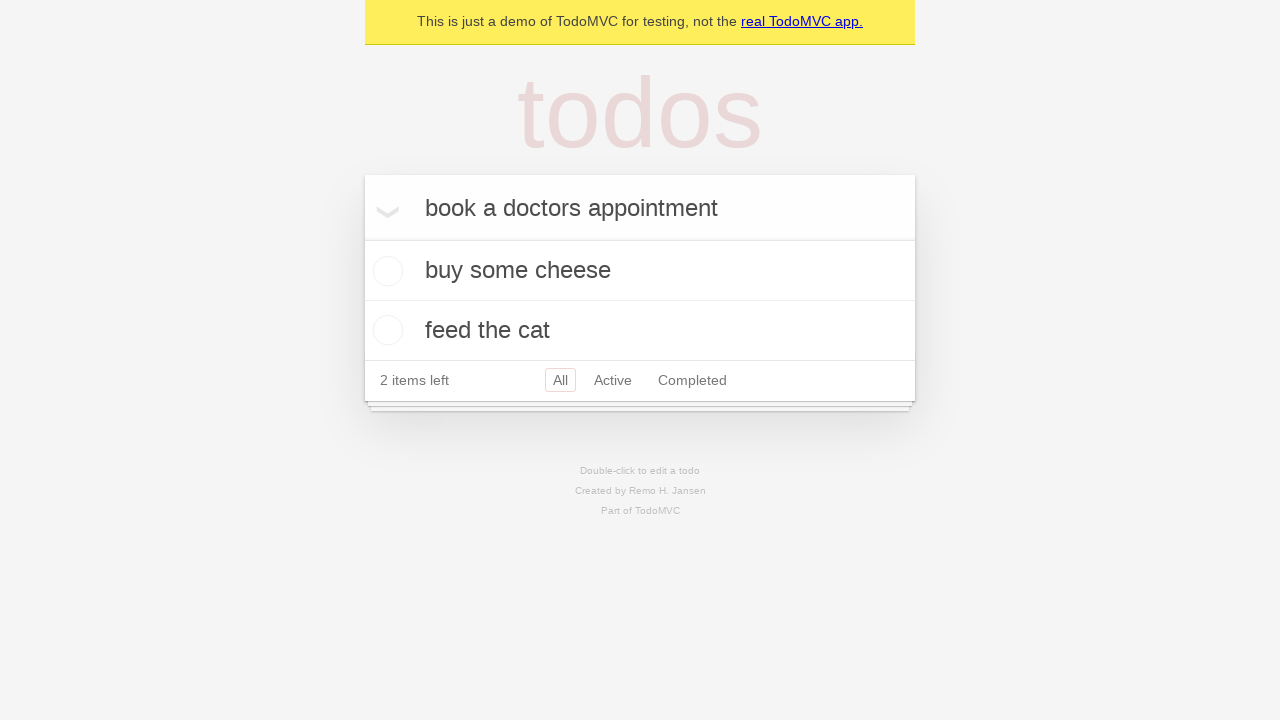

Pressed Enter to add third todo item on .new-todo
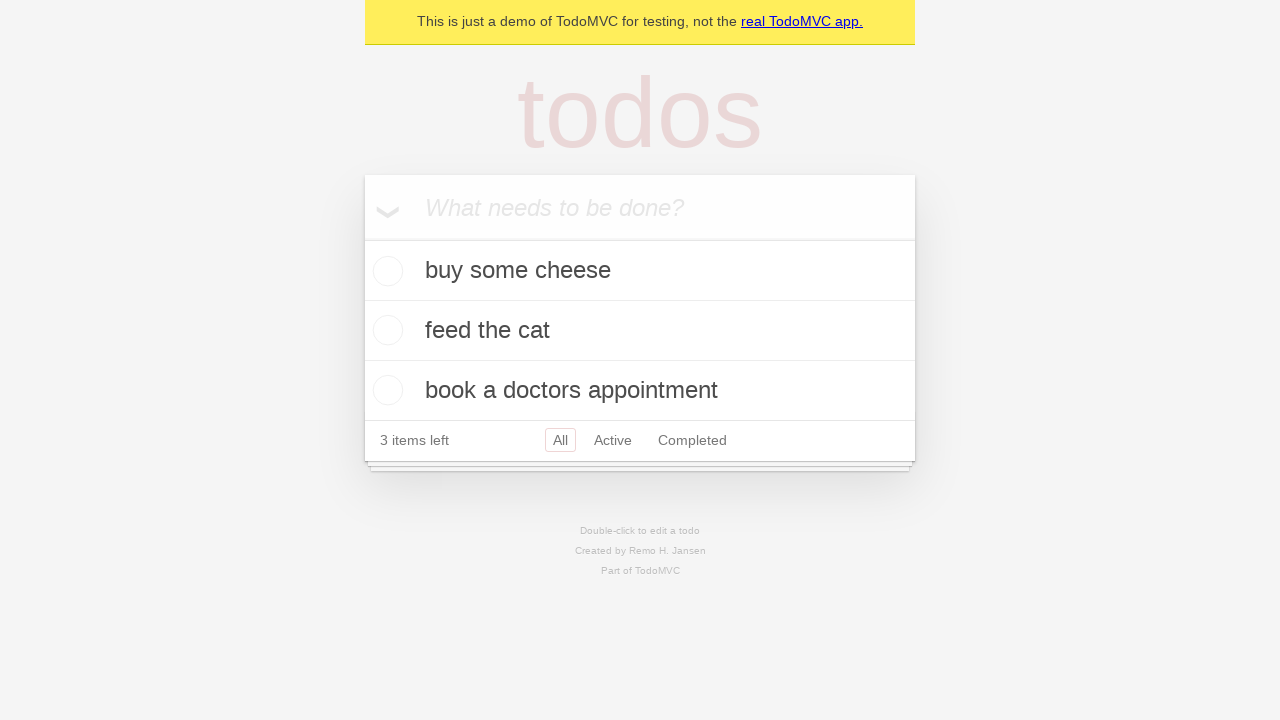

Checked the second todo item to mark it complete at (385, 330) on .todo-list li .toggle >> nth=1
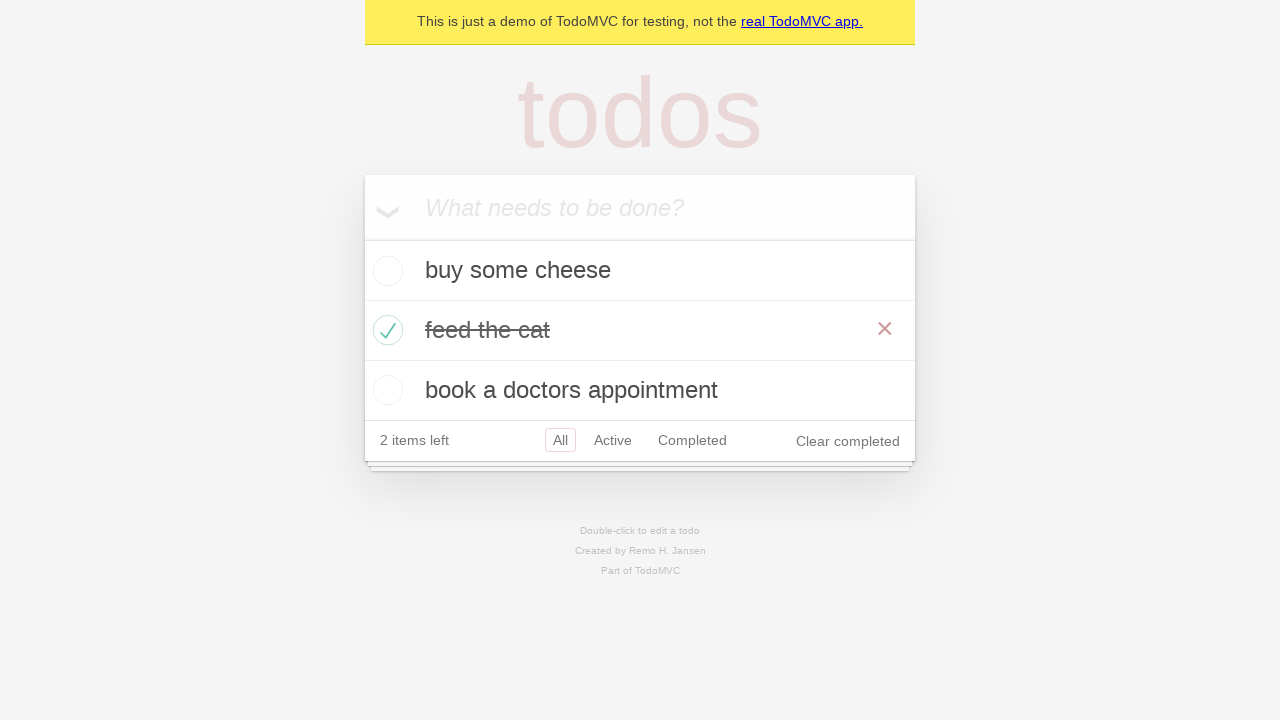

Clicked Active filter to display only incomplete items at (613, 440) on .filters >> text=Active
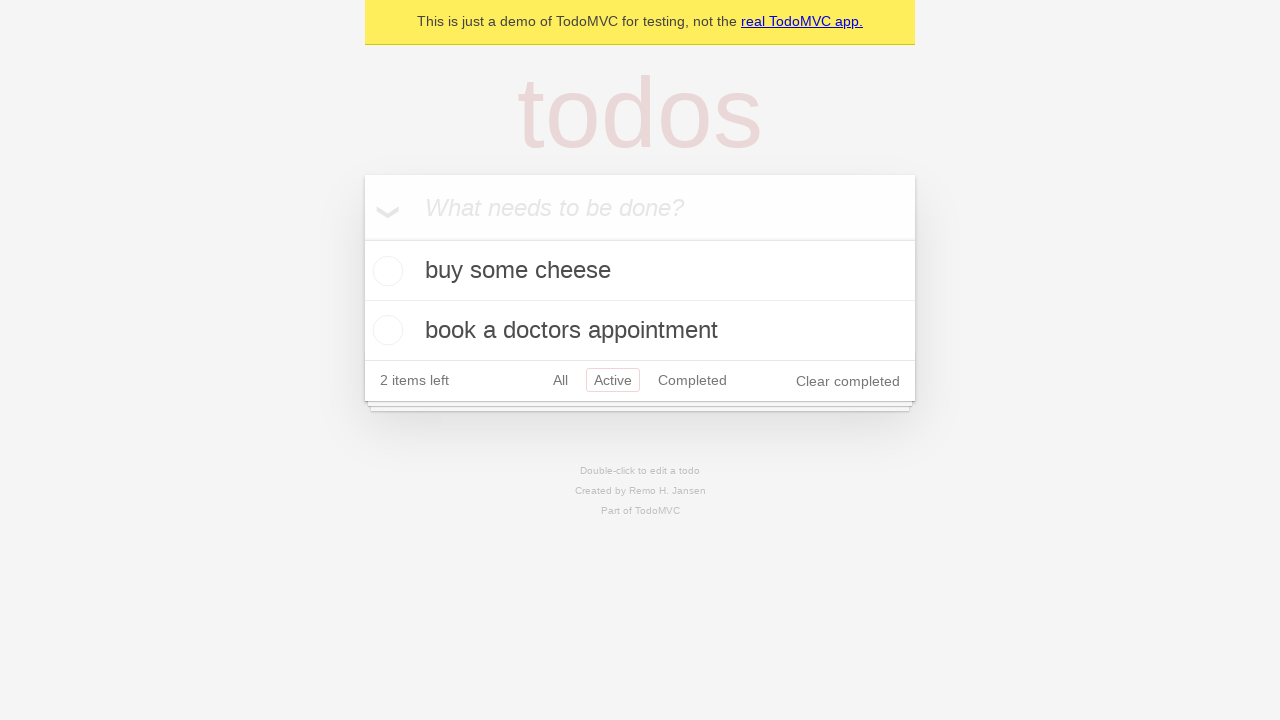

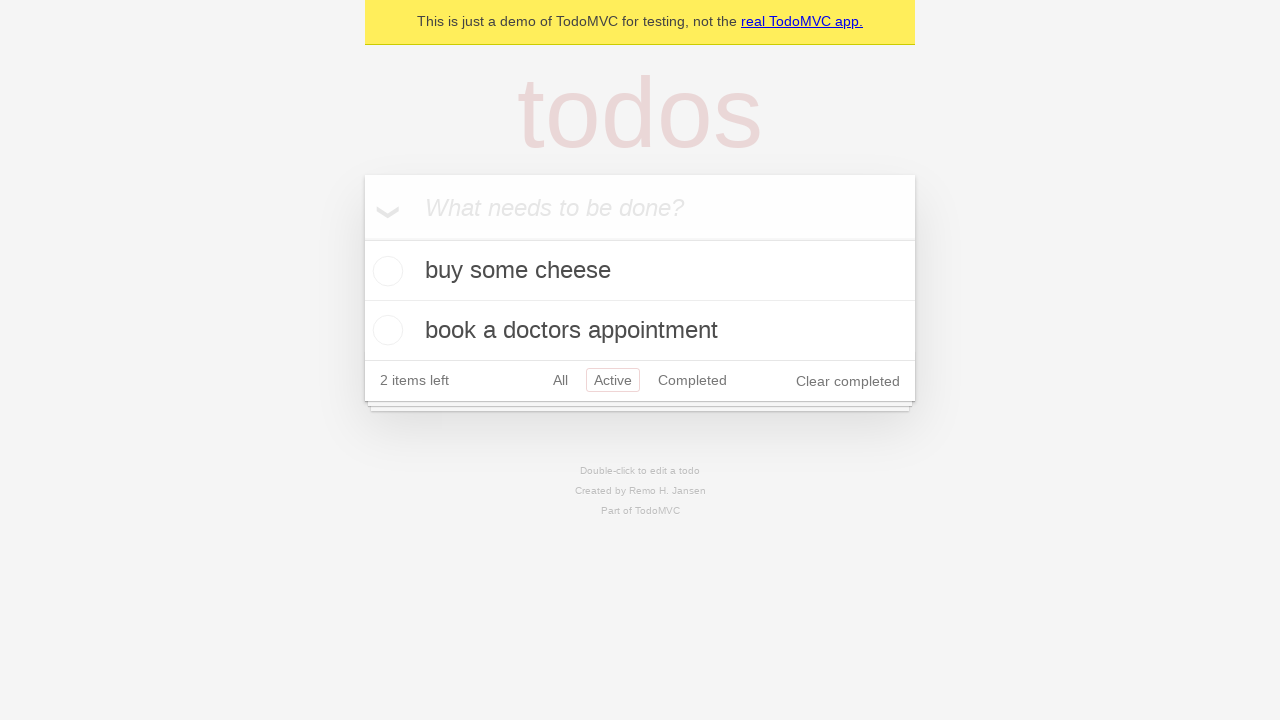